Navigates to a Polish TVP news ticker generator website, fills in a text form with a custom message, submits it, and waits for a new tab to open with the generated result URL.

Starting URL: https://pasek-tvpis.pl/

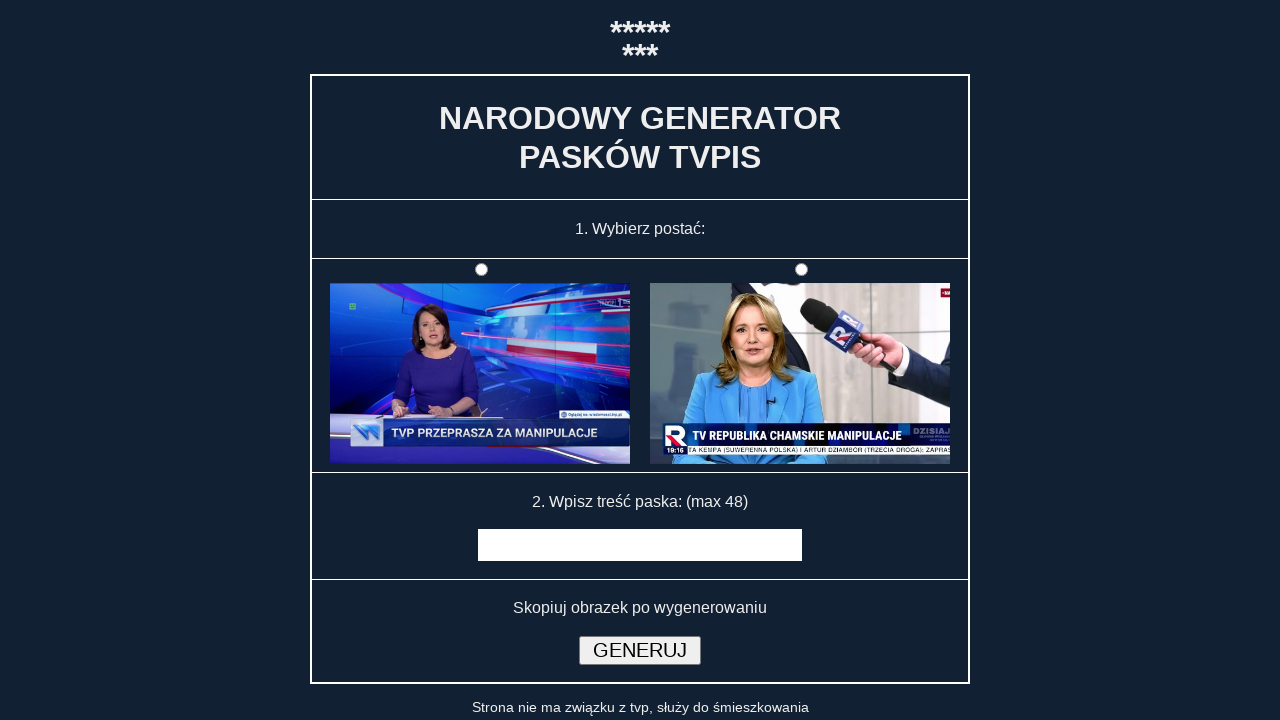

Clicked on the form input field (f1) at (801, 270) on #f1
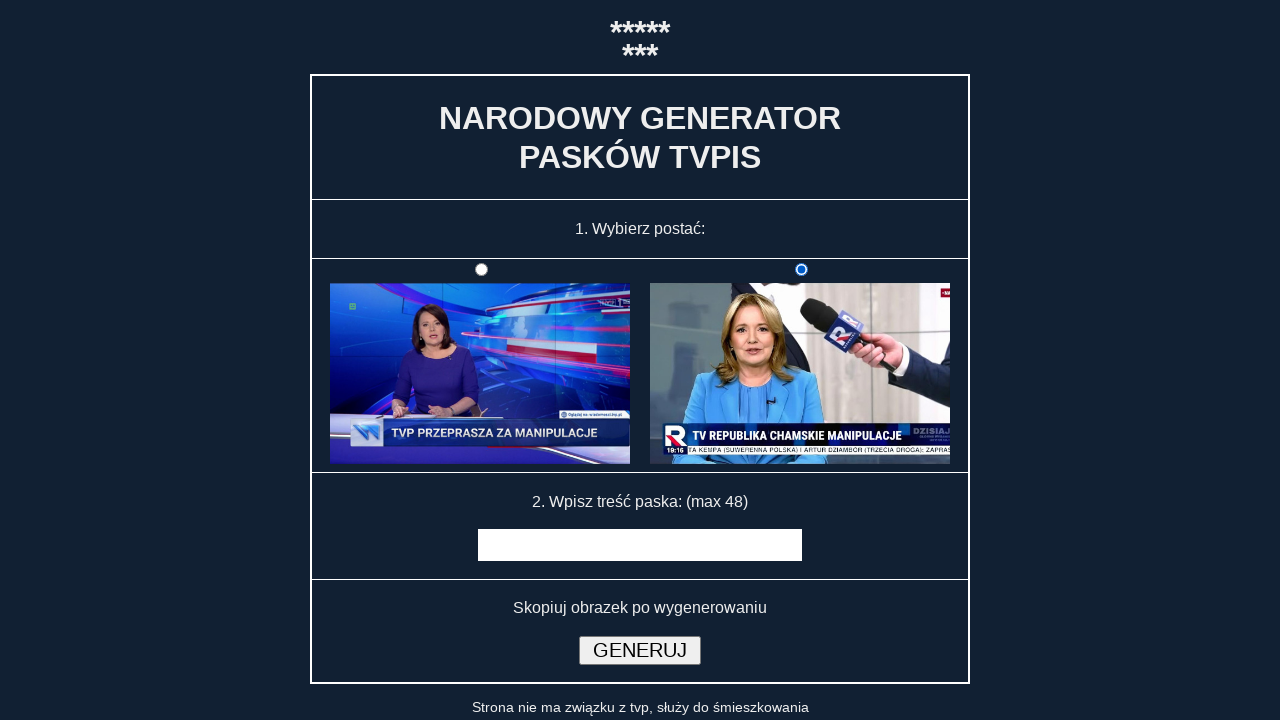

Filled message field with 'Breaking news: Technology advances rapidly in 2024' on input[name='msg']
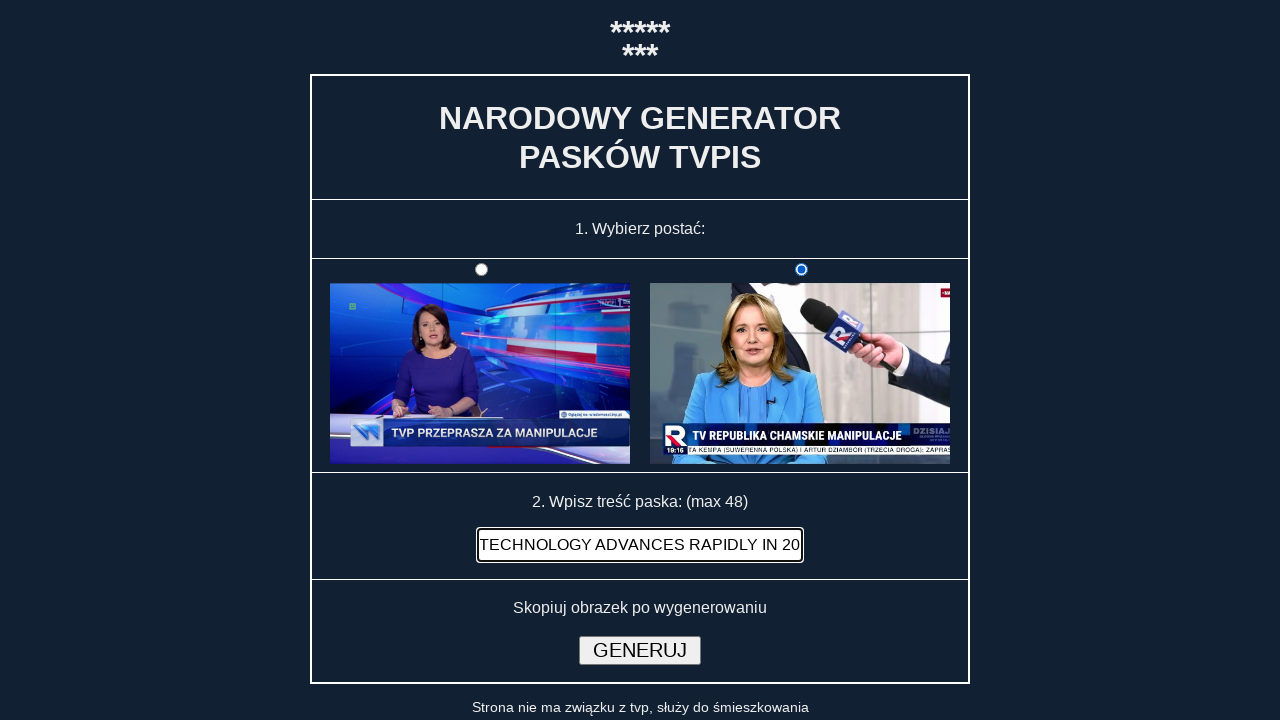

Clicked the submit button to generate TVP news ticker at (640, 650) on input[type='submit']
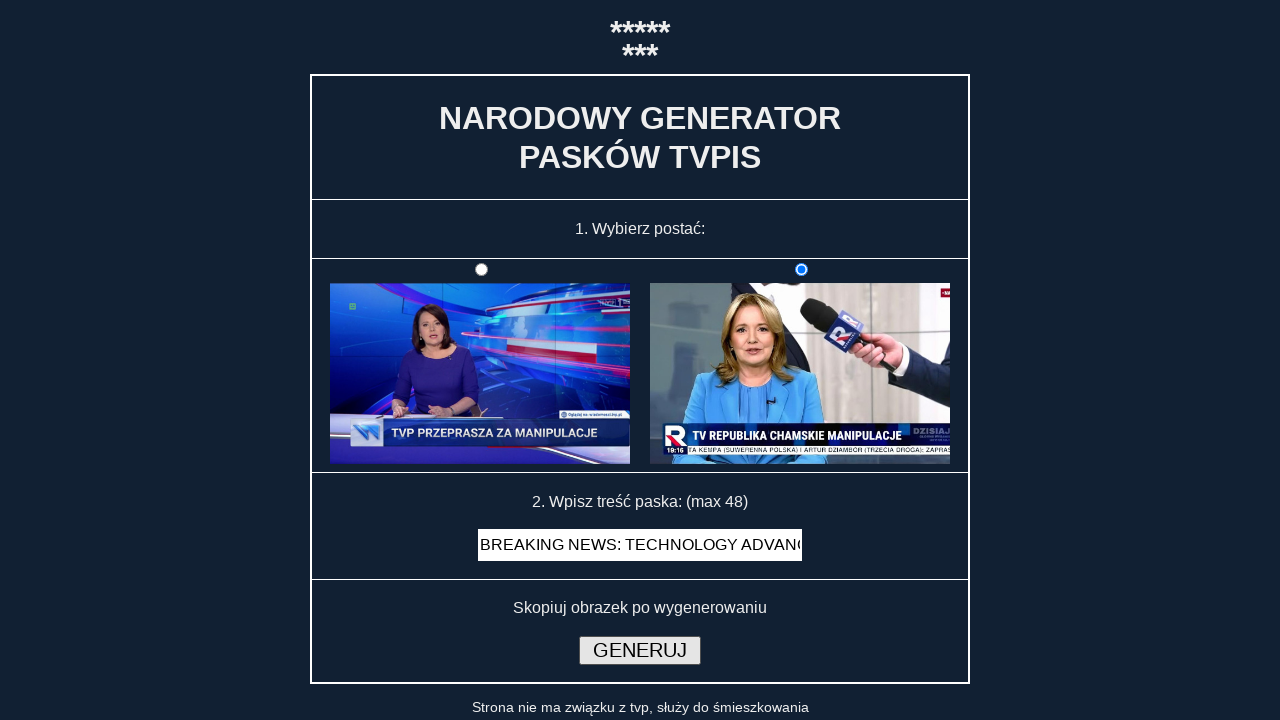

New tab opened with generated result
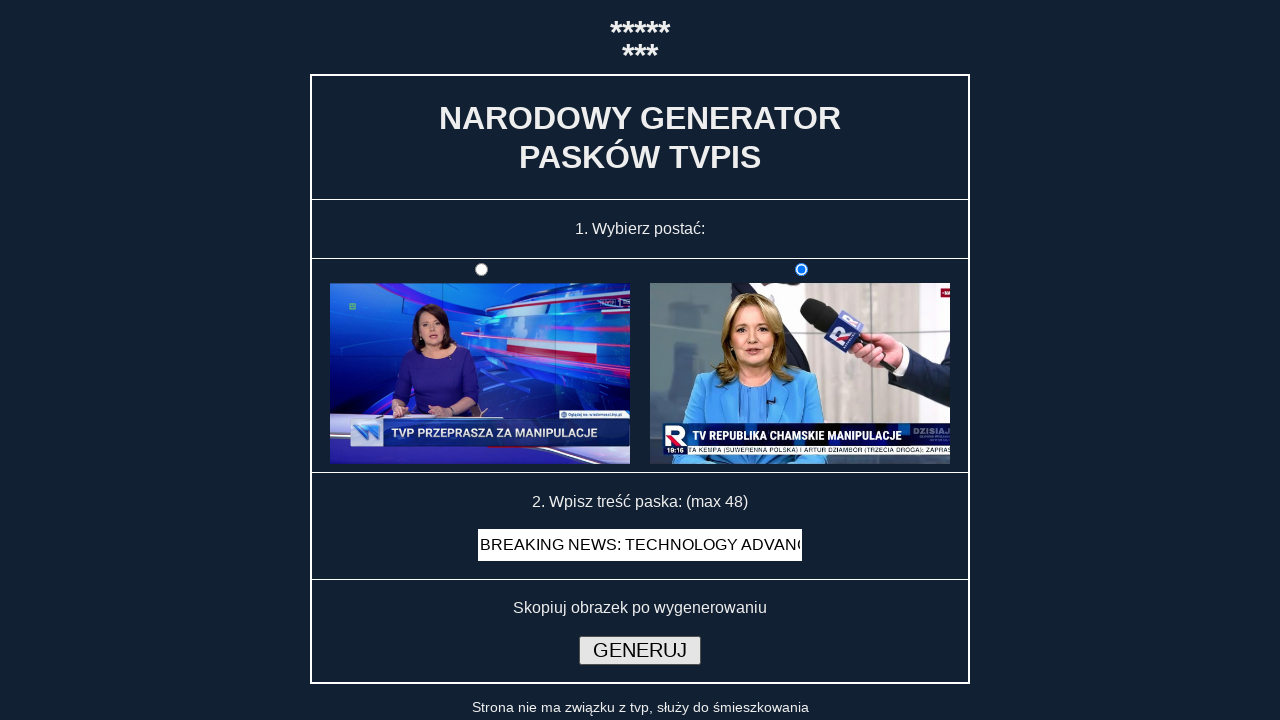

New tab page loaded completely
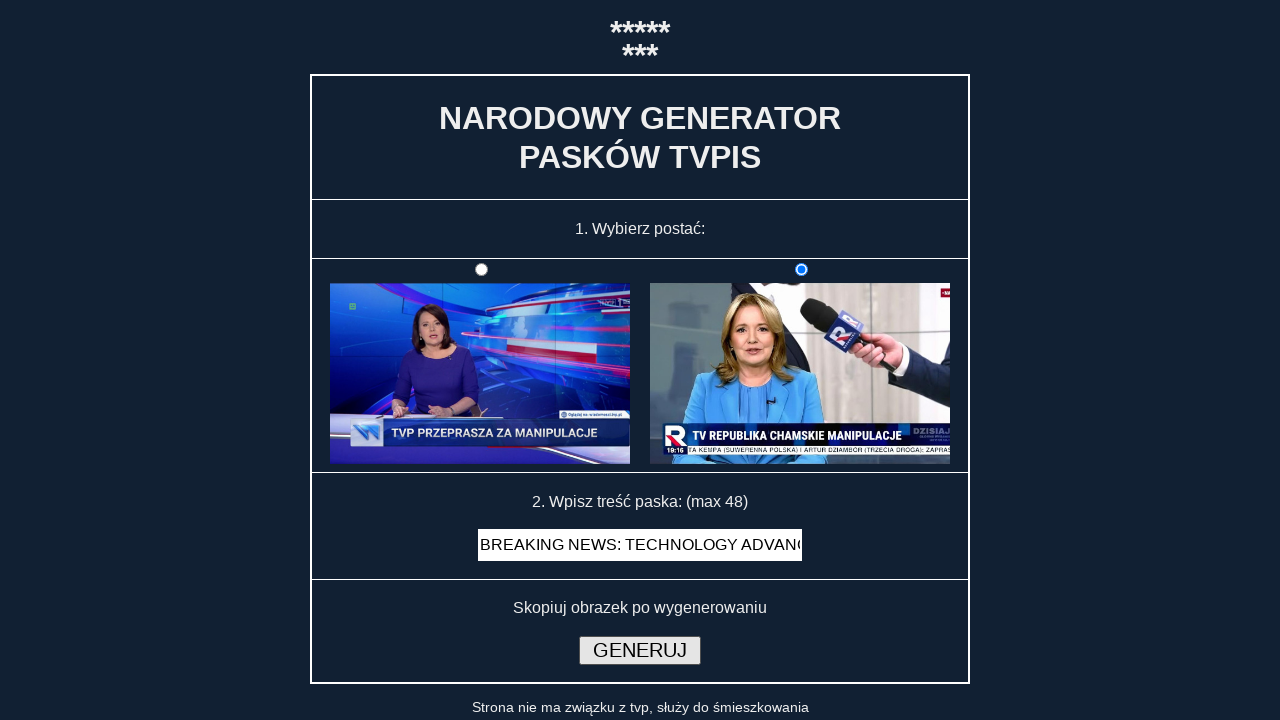

Verified that page title contains 'tvp'
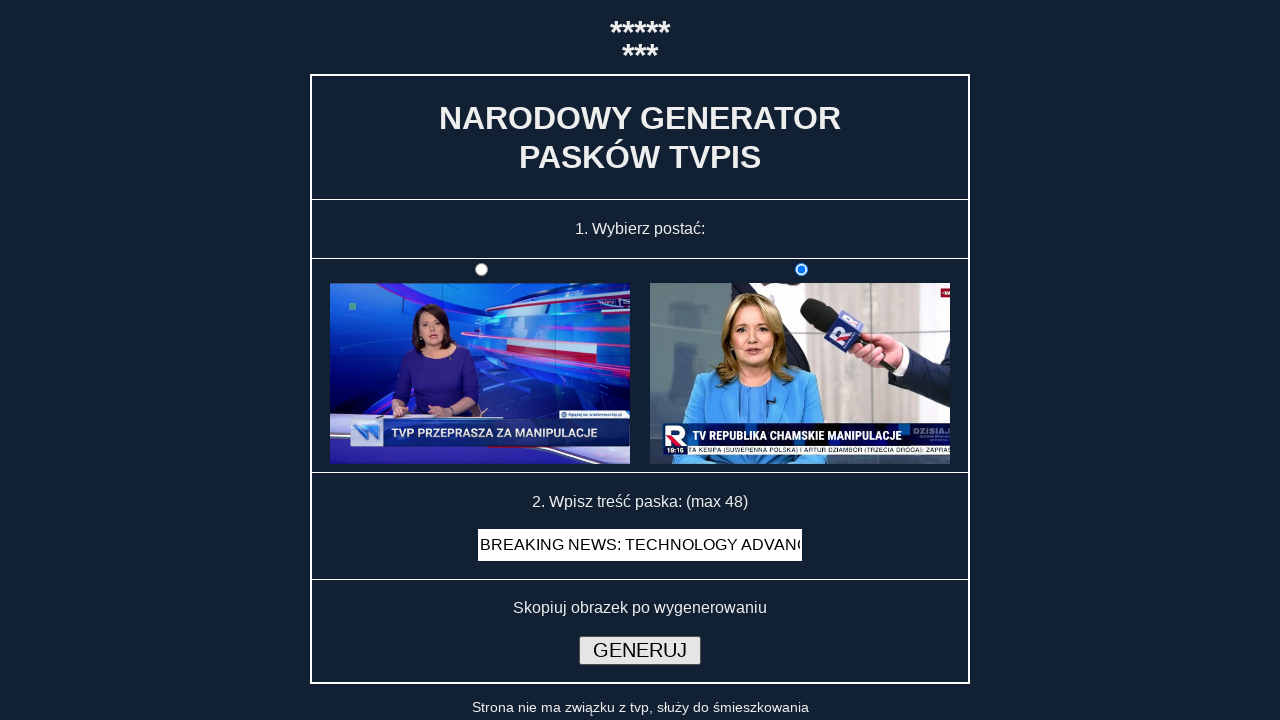

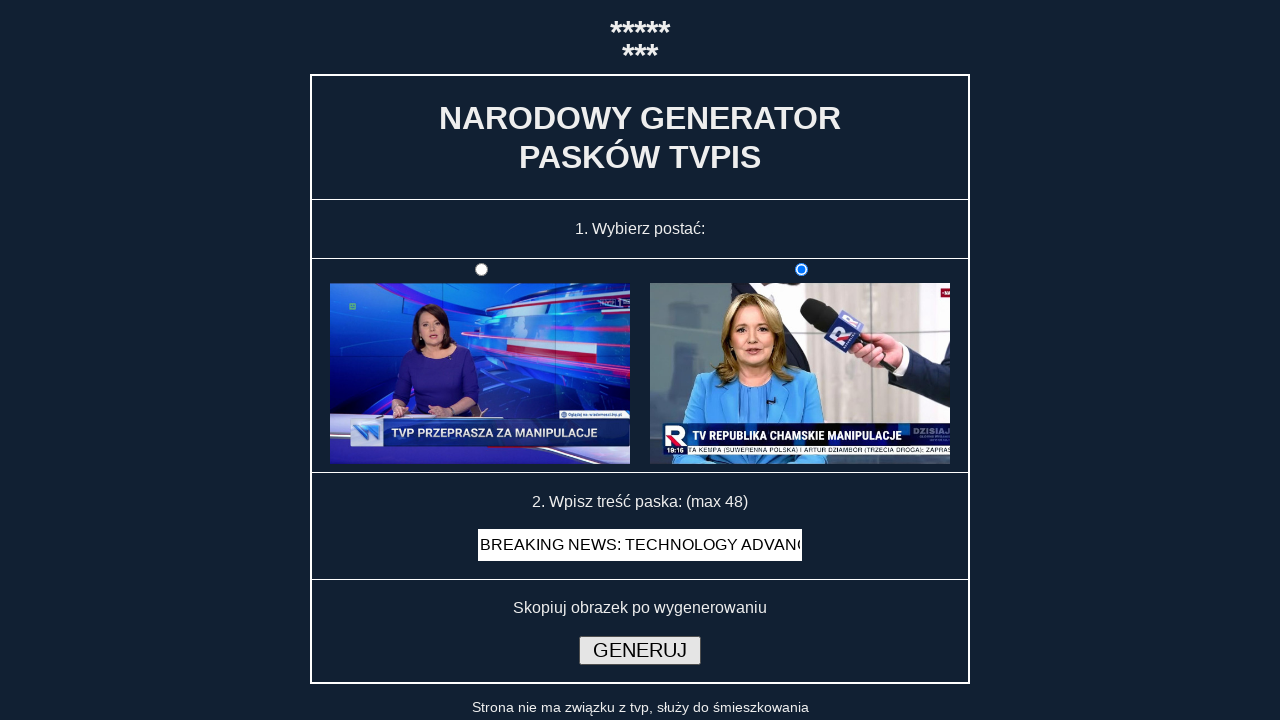